Tests multiple window handling by opening new windows through links and switching between them

Starting URL: https://the-internet.herokuapp.com/windows

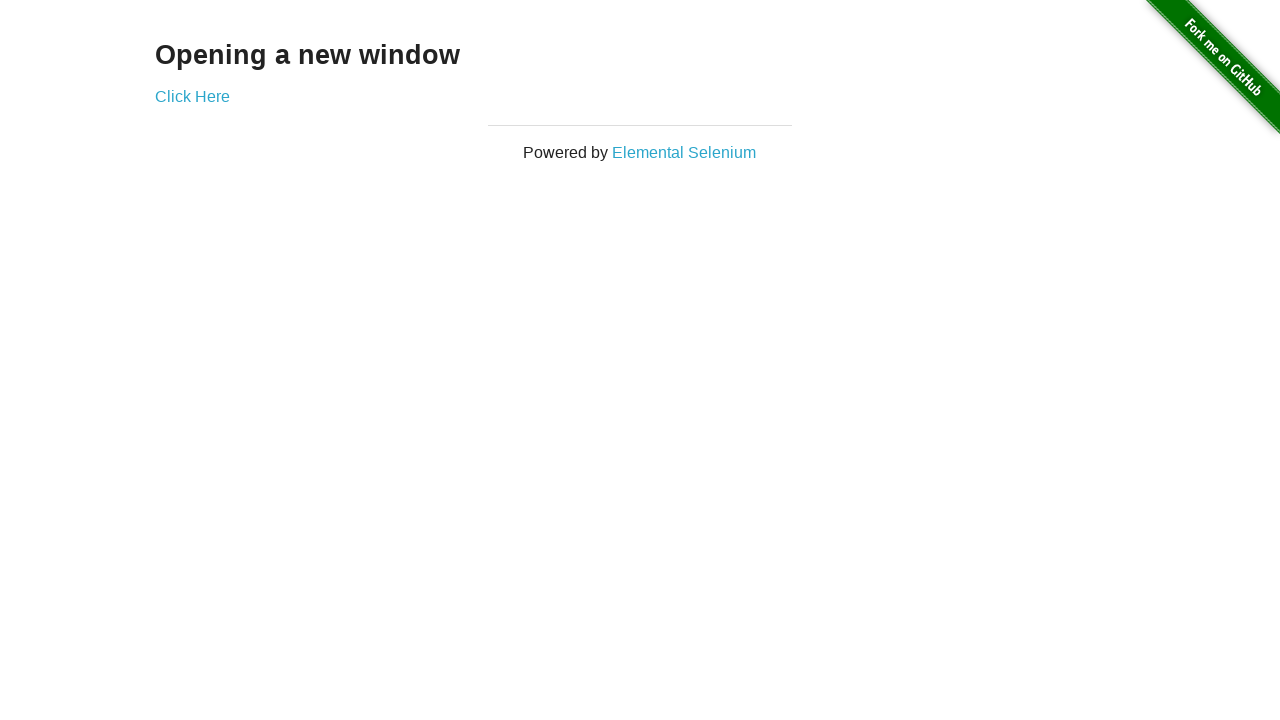

Clicked 'Click Here' link to open new window at (192, 96) on text=Click Here
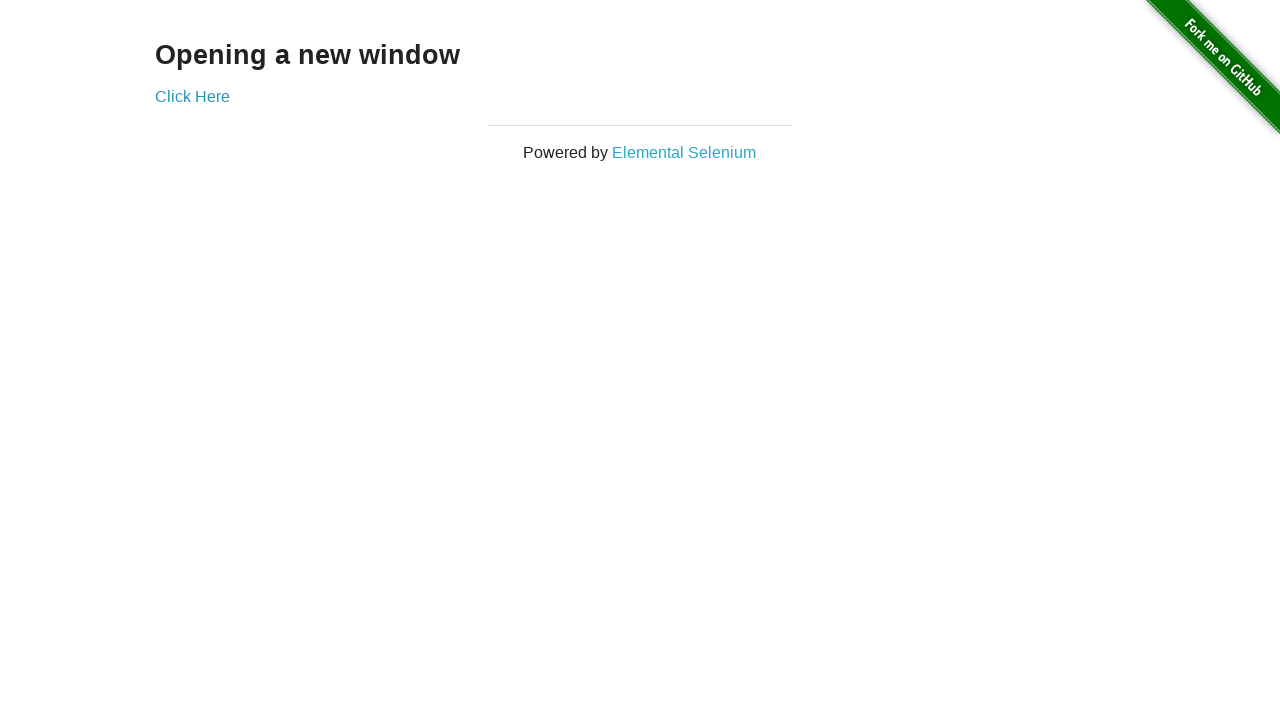

New window opened and assigned to new_page1
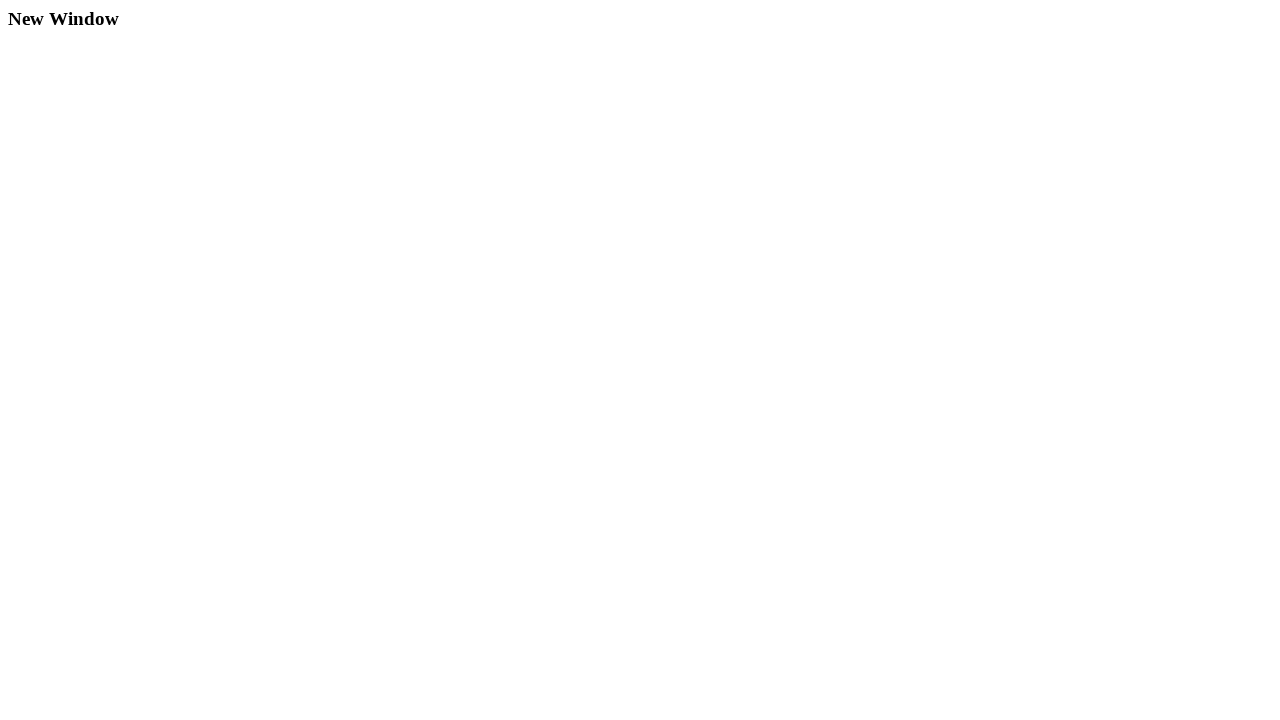

Clicked 'Elemental Selenium' link to open another new window at (684, 152) on text=Elemental Selenium
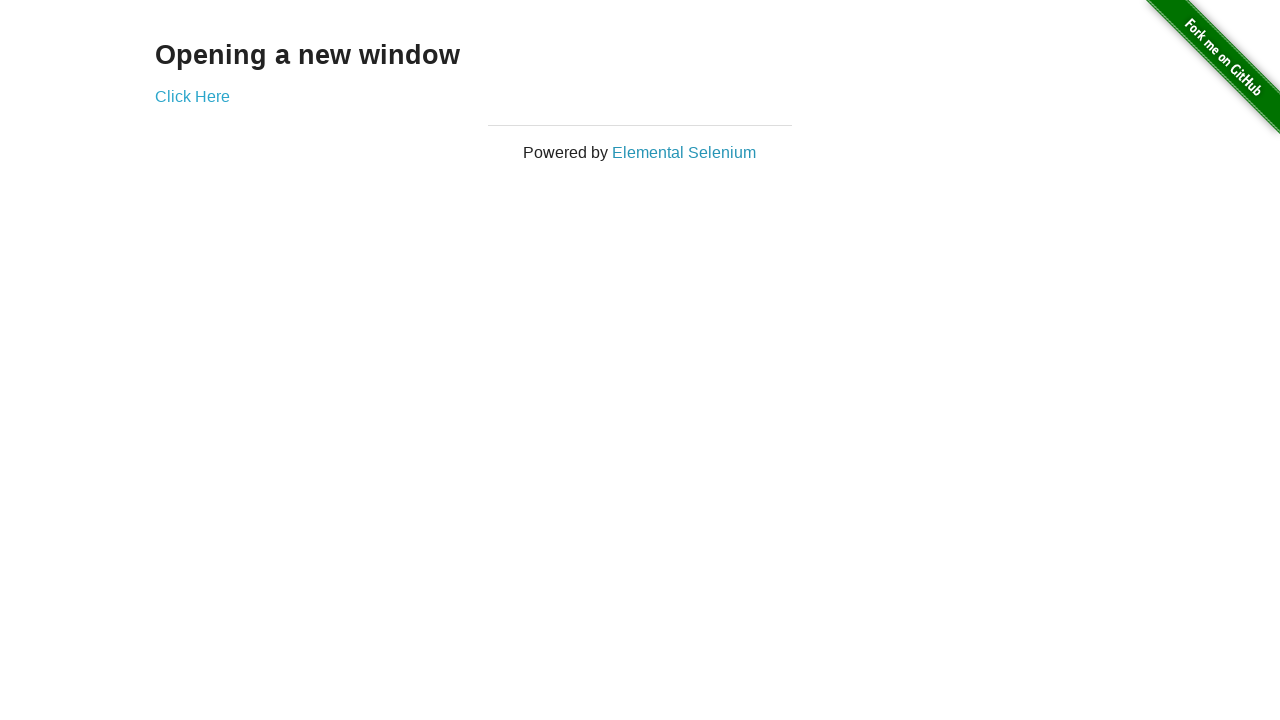

Second new window opened and assigned to new_page2
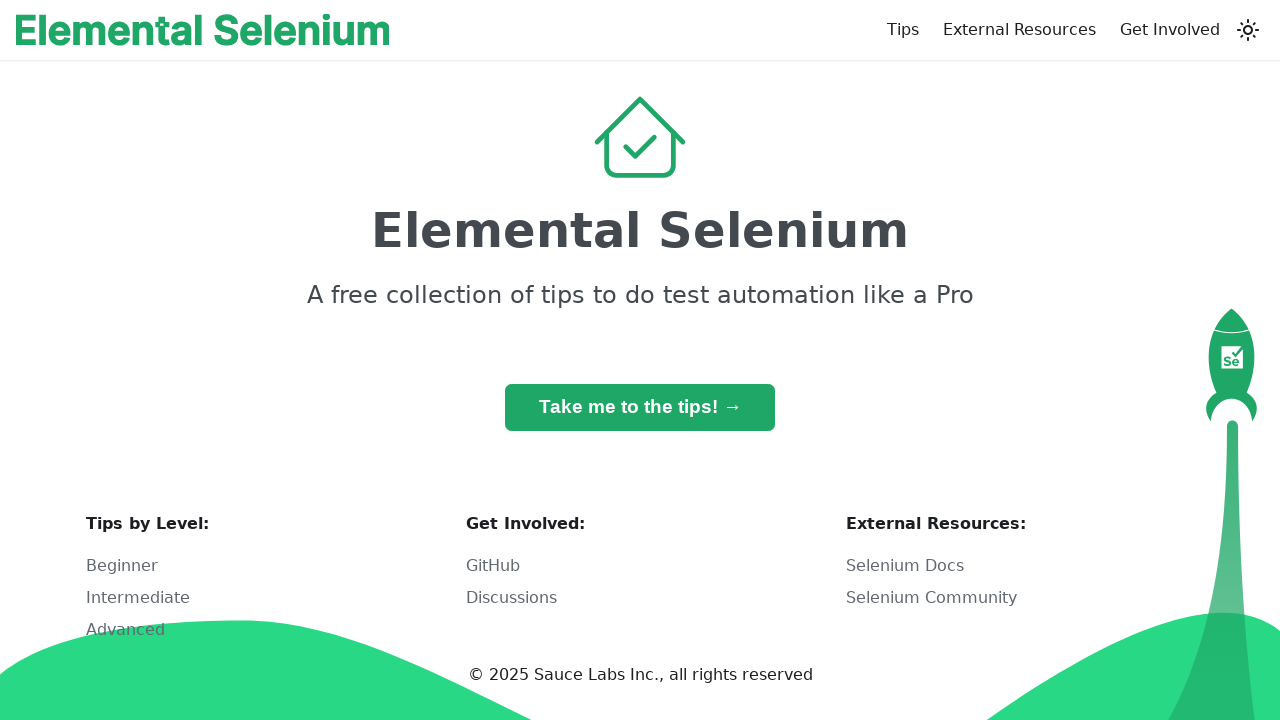

Retrieved all open pages/windows from context
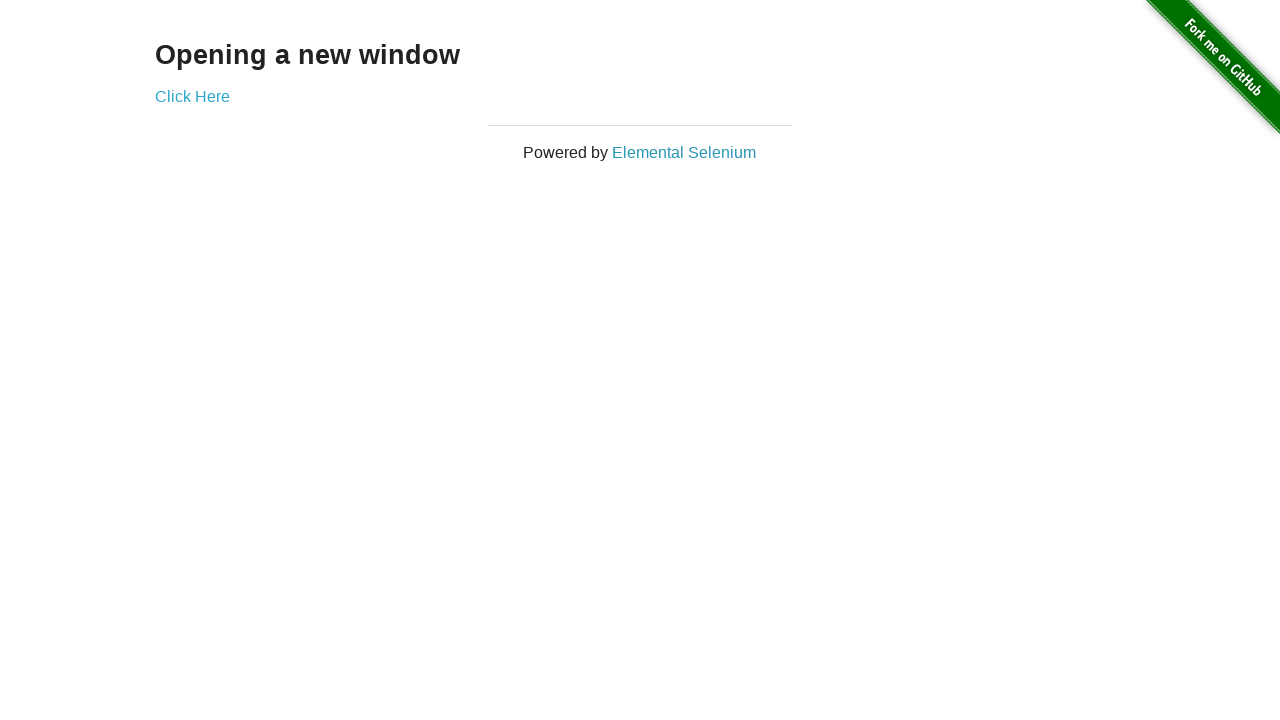

Printed titles of all open windows for verification
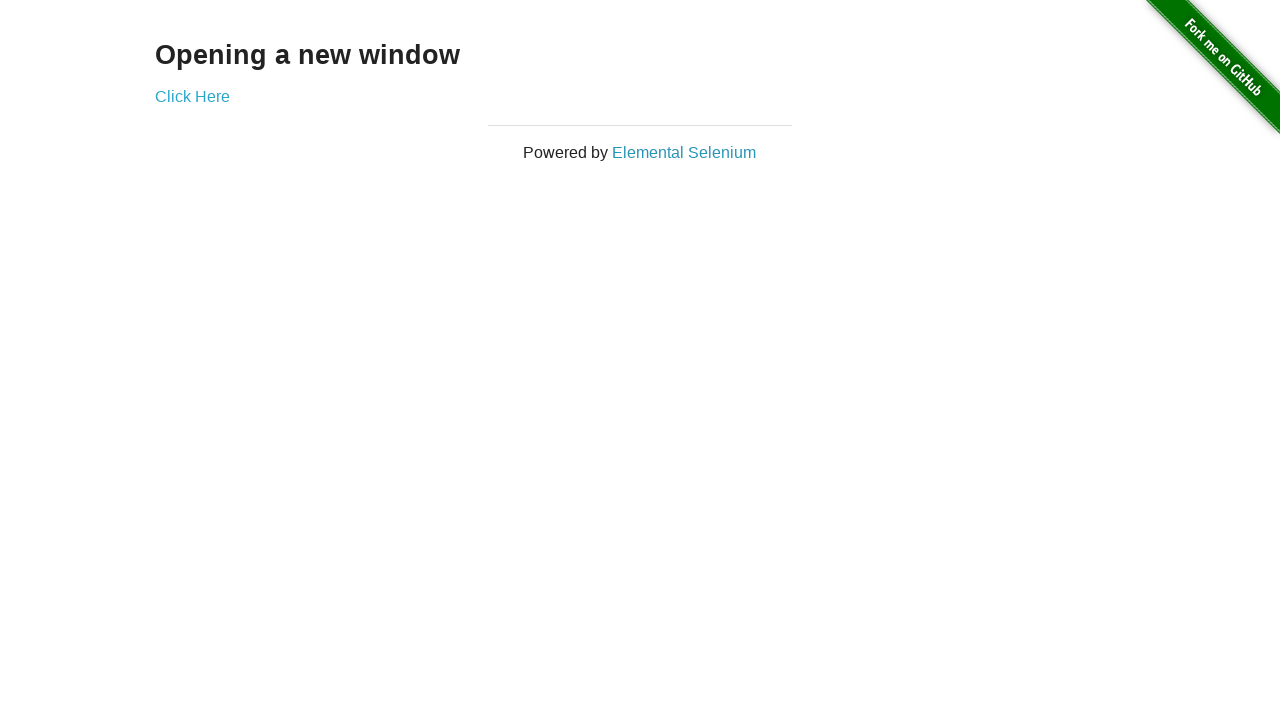

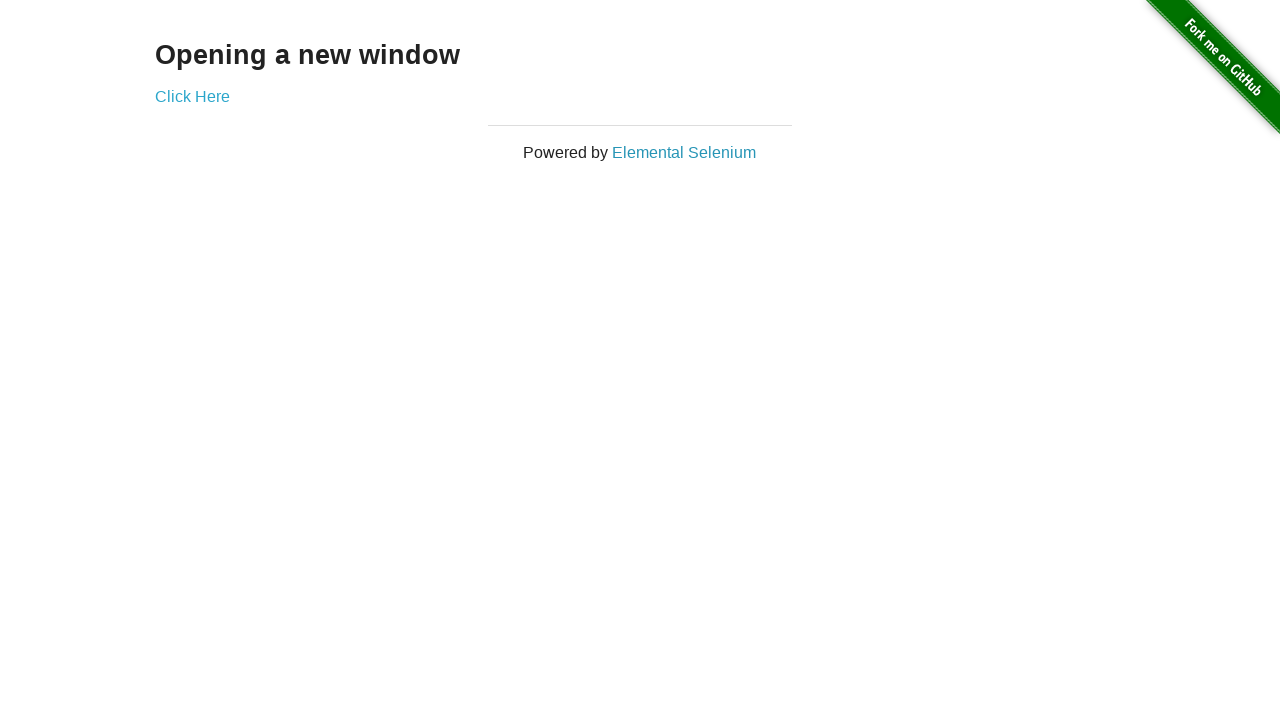